Tests handling JavaScript alert boxes by setting up a dialog listener and clicking the first "Click Me" button to trigger an alert, then accepting it.

Starting URL: https://www.lambdatest.com/selenium-playground/javascript-alert-box-demo

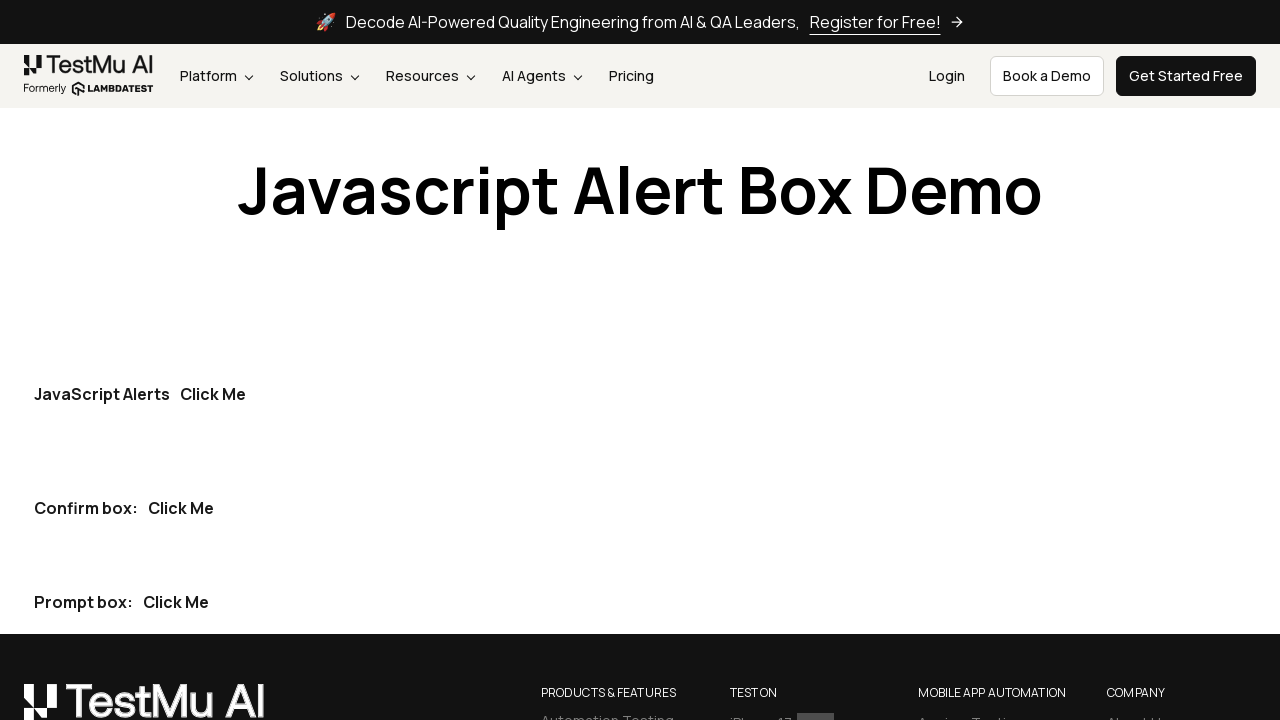

Set up dialog listener to handle JavaScript alerts
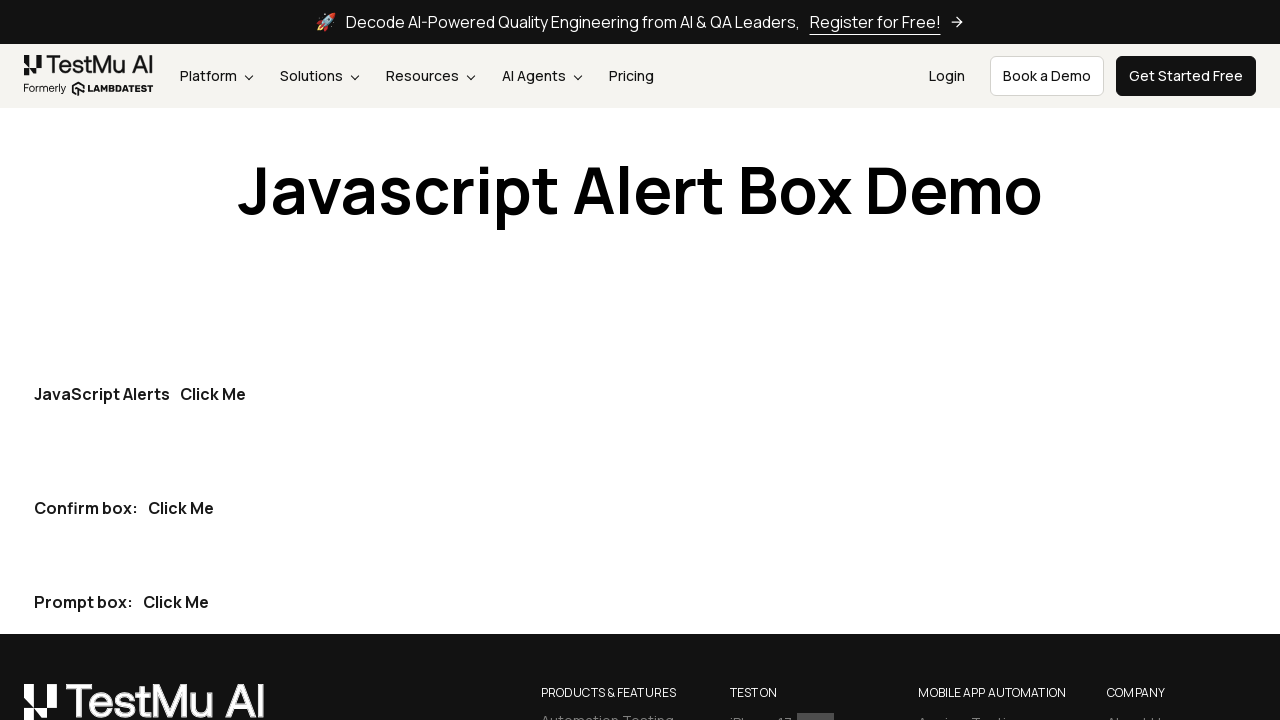

Clicked the first 'Click Me' button to trigger the alert at (213, 394) on internal:text="Click Me"i >> nth=0
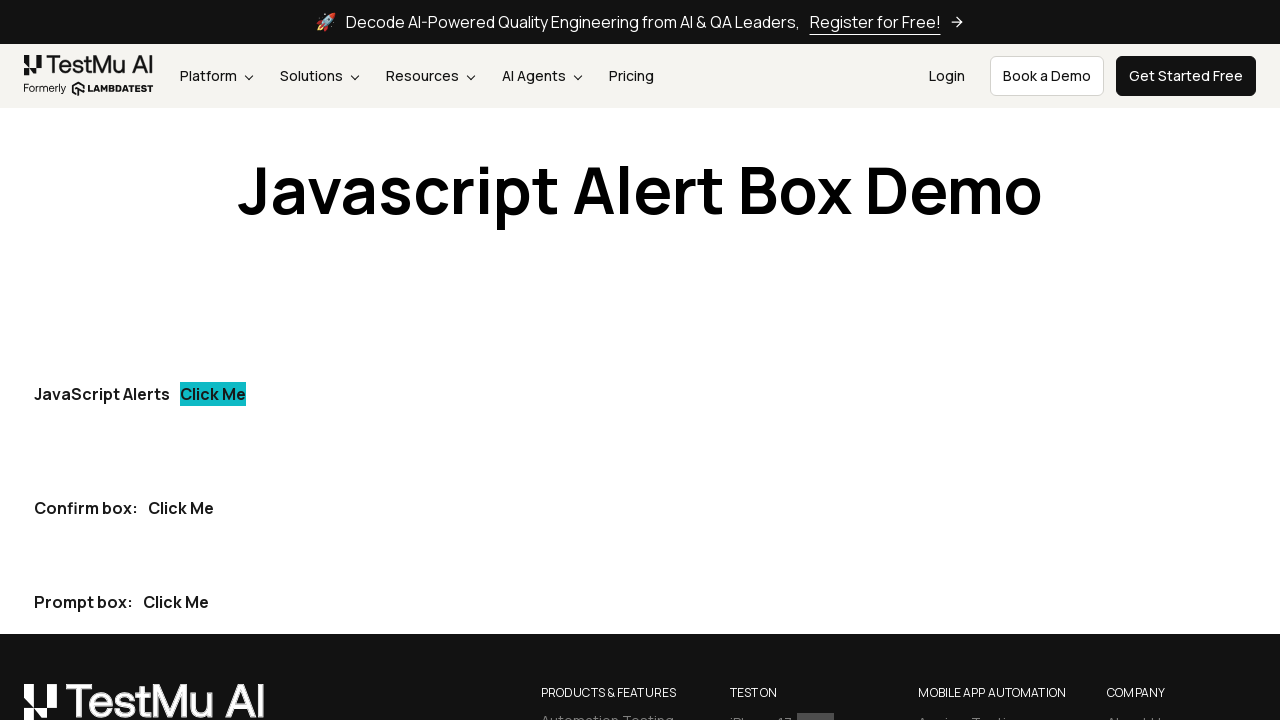

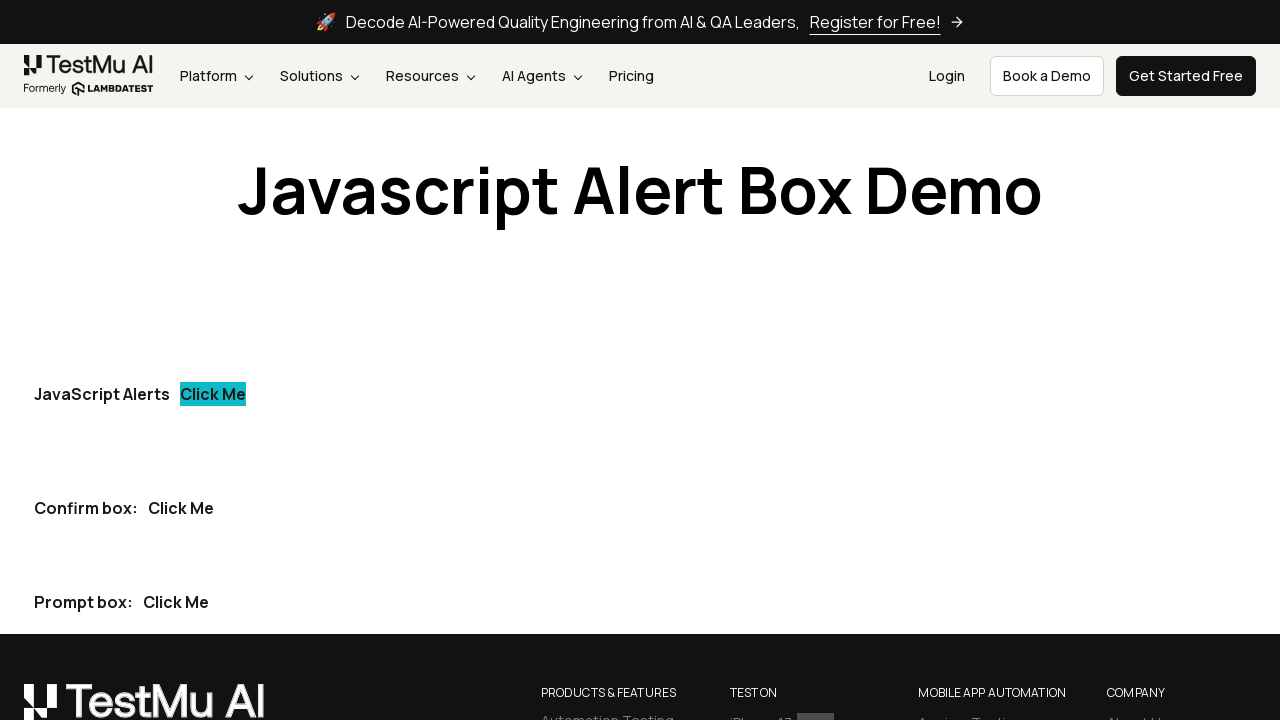